Tests filling out a multi-step insurance quote form, including vehicle data (make, model, cylinder capacity, engine performance, manufacturing date, seats, payload, weight, fuel type, prices), insurant data (name, DOB, gender, country, occupation, hobbies), and product data (start date, insurance sum, merit rating, damage insurance, optional products).

Starting URL: http://demo.automationtalks.com/index.html

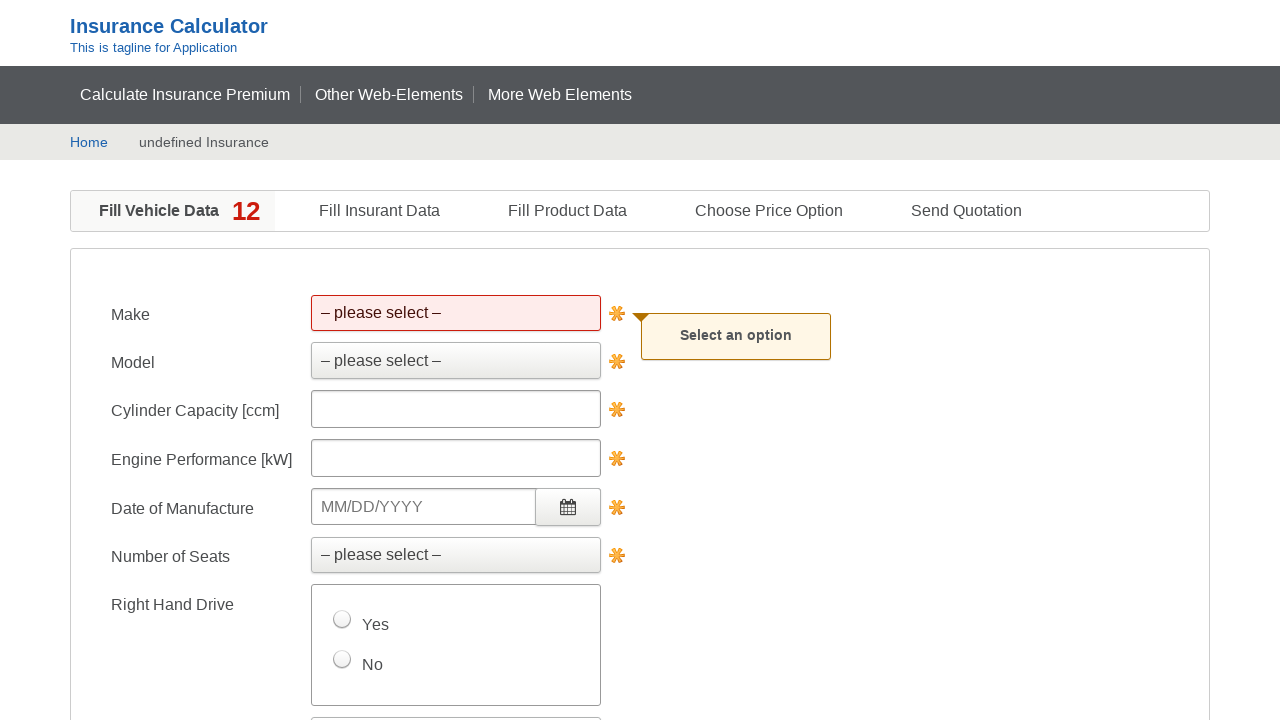

Selected Honda as vehicle make on #make
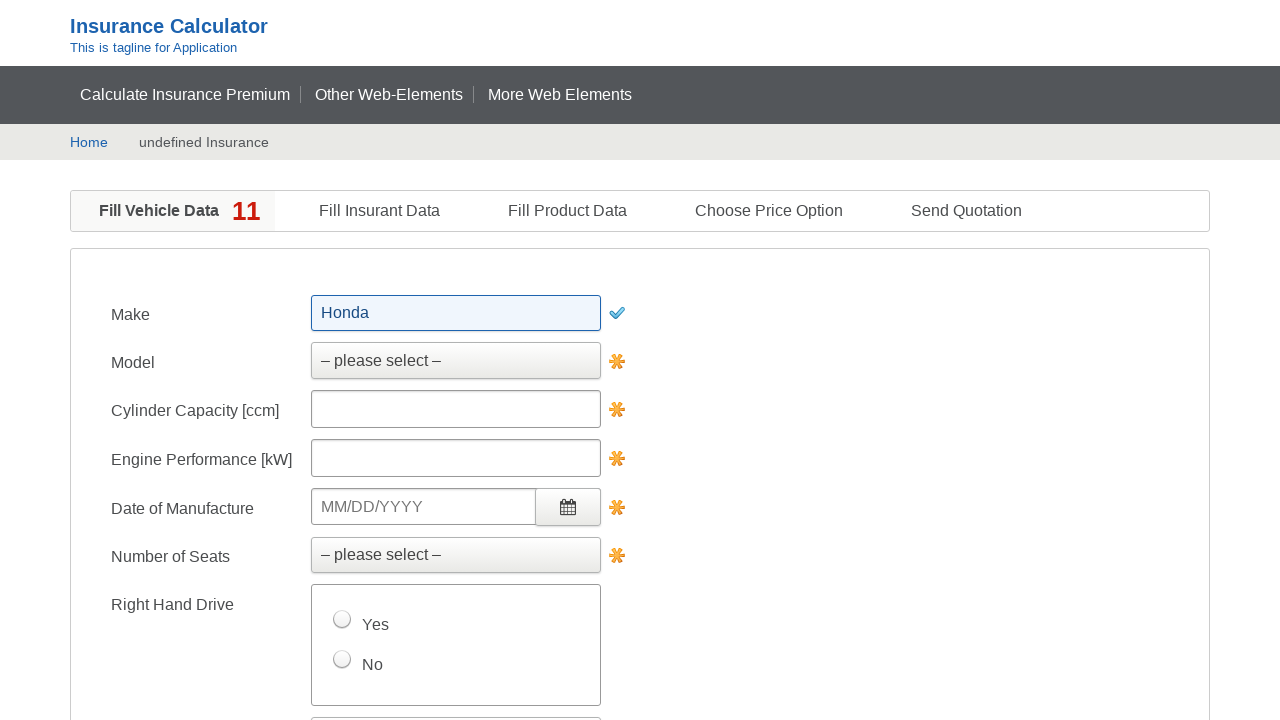

Selected Motorcycle as vehicle model on #model
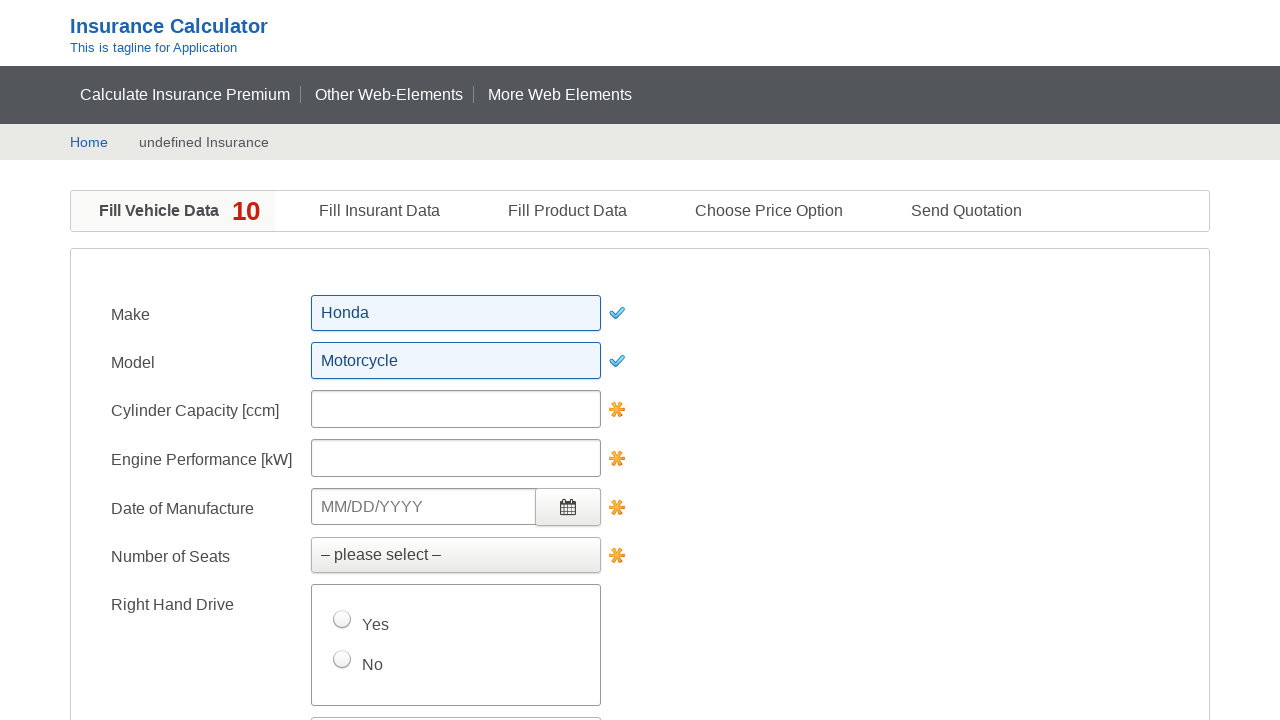

Entered cylinder capacity: 876 on #cylindercapacity
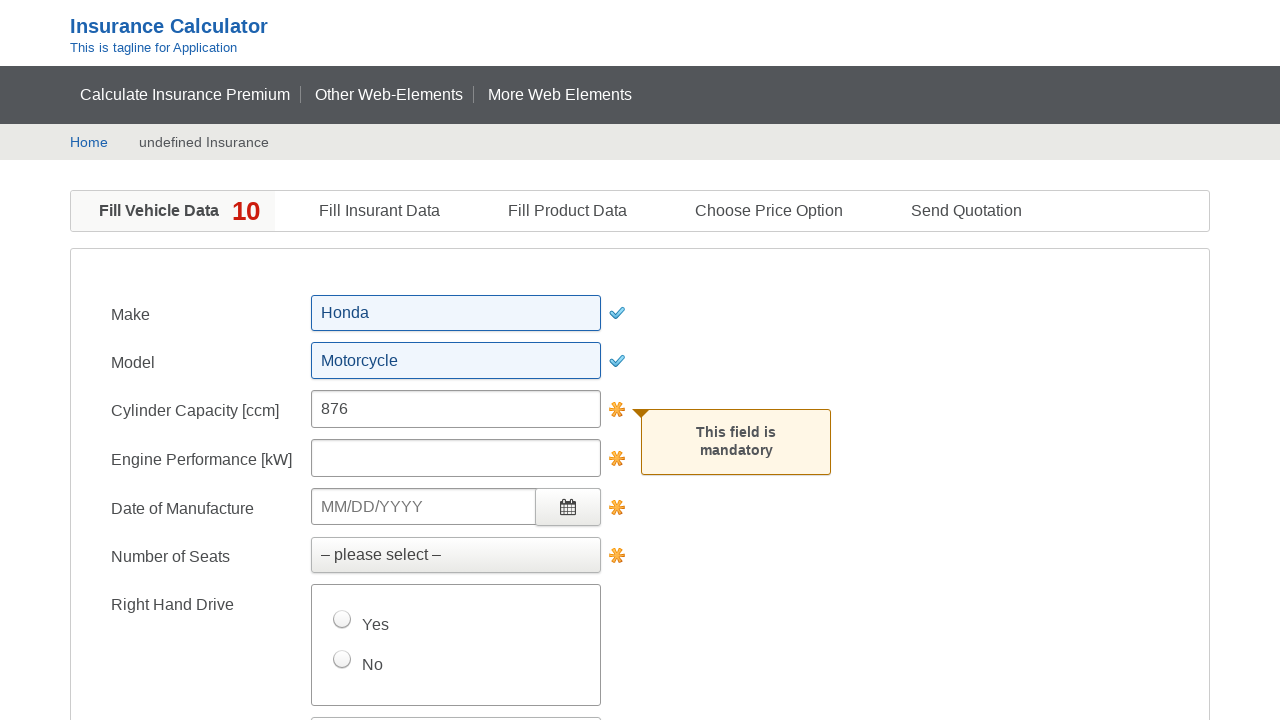

Entered engine performance: 544 on #engineperformance
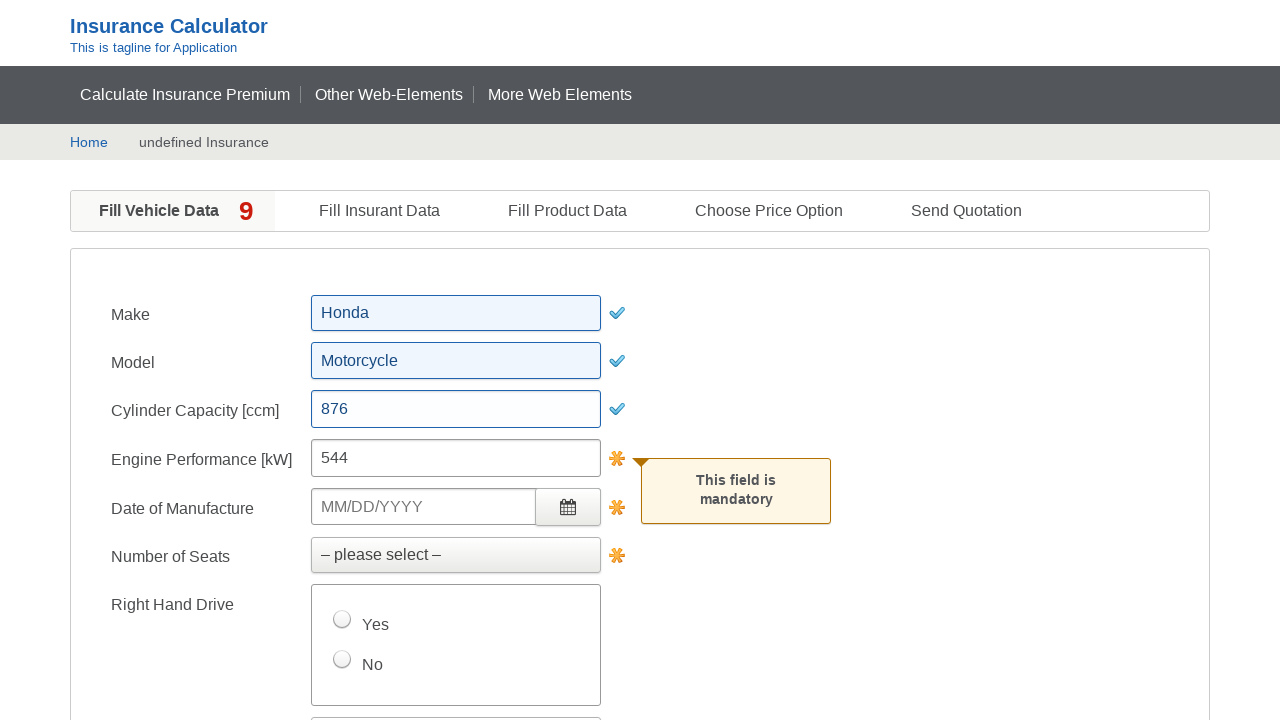

Entered date of manufacture: 12/10/2018 on #dateofmanufacture
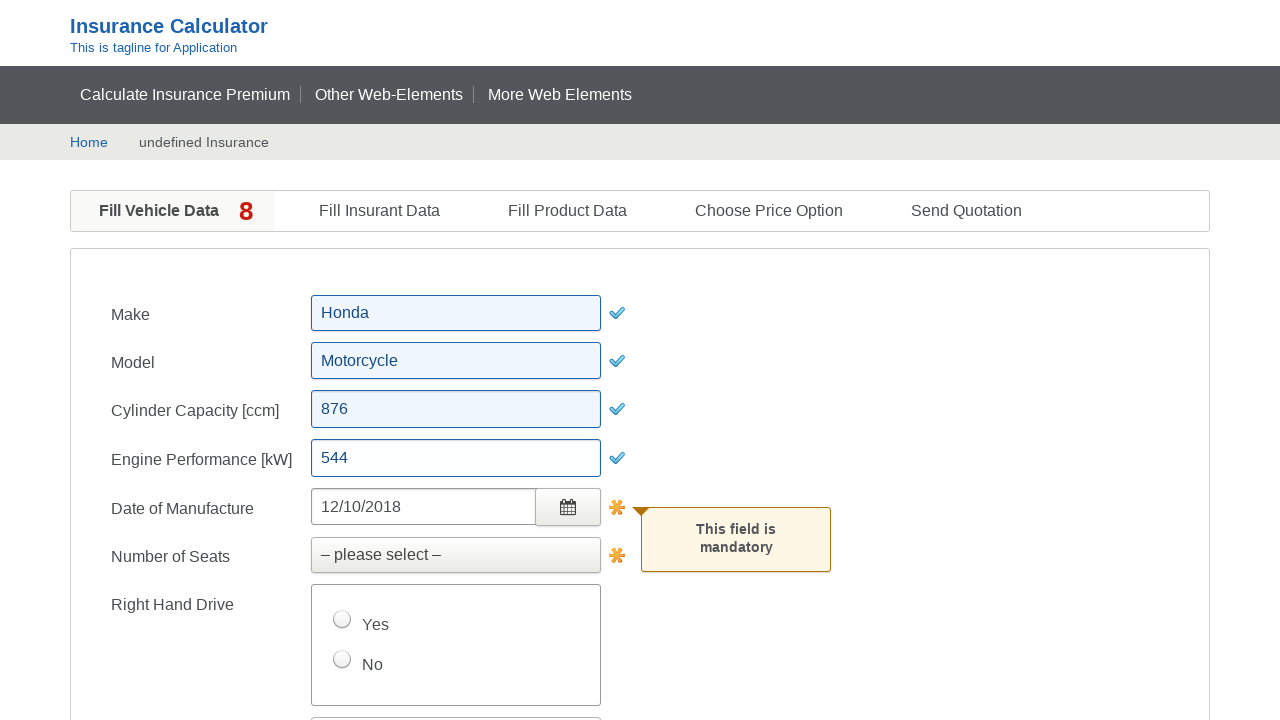

Selected number of seats: 8 on #numberofseats
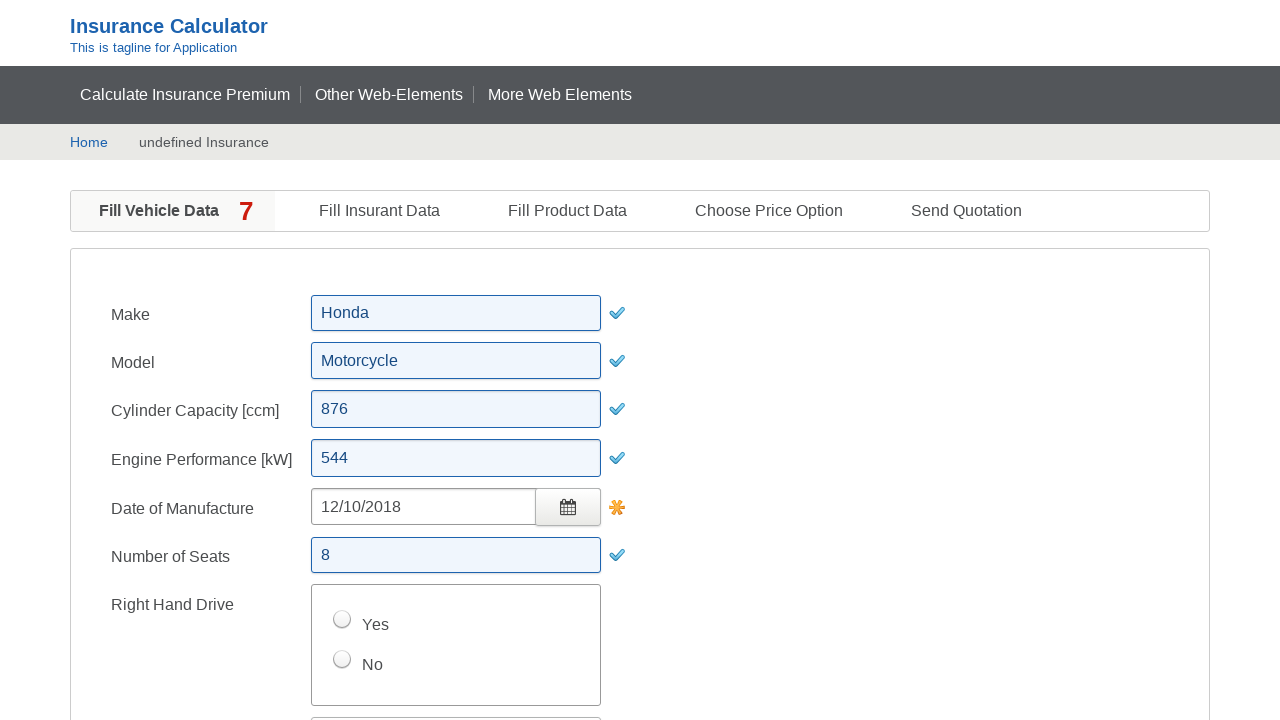

Entered payload: 234 on #payload
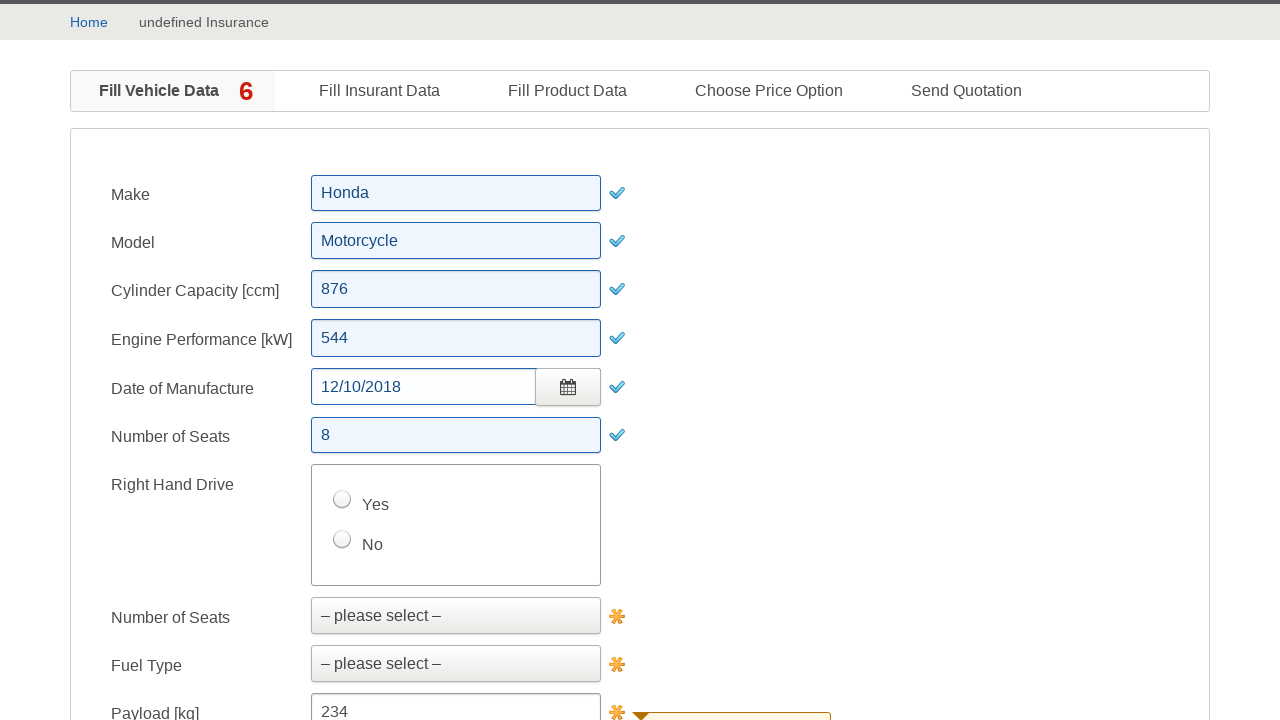

Entered total weight: 345 on #totalweight
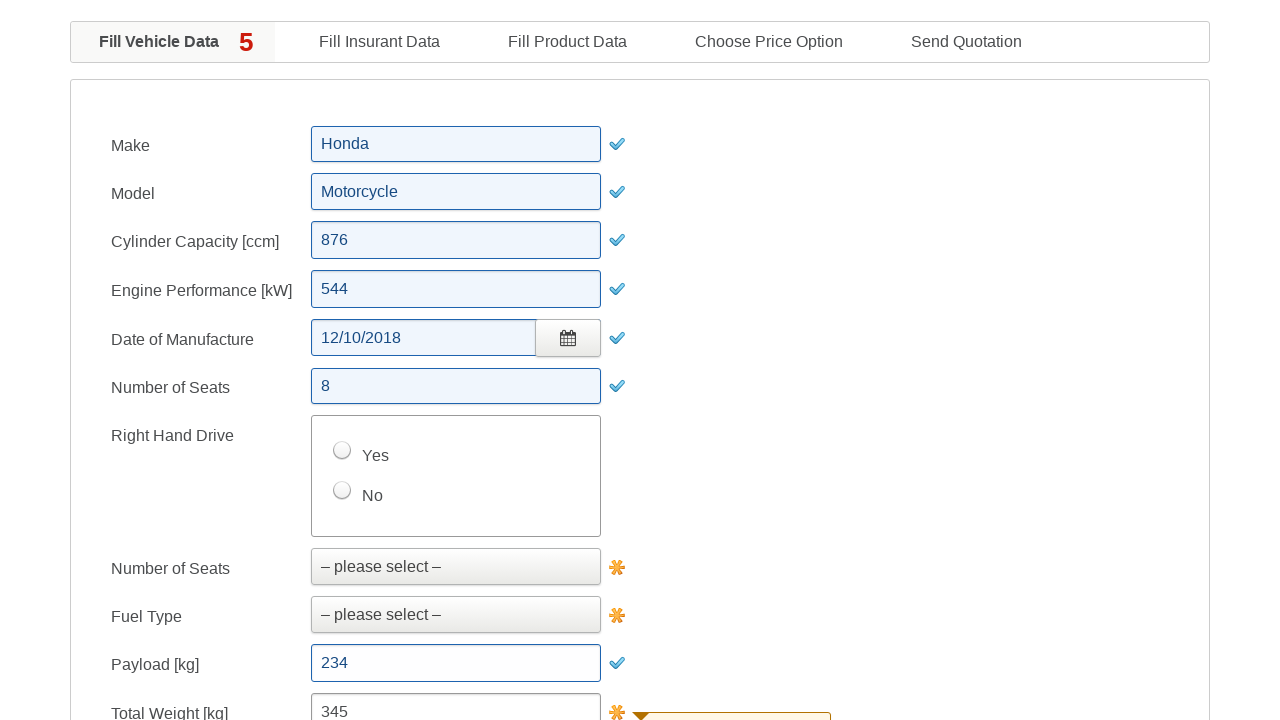

Selected number of seats for motorcycle: 2 on #numberofseatsmotorcycle
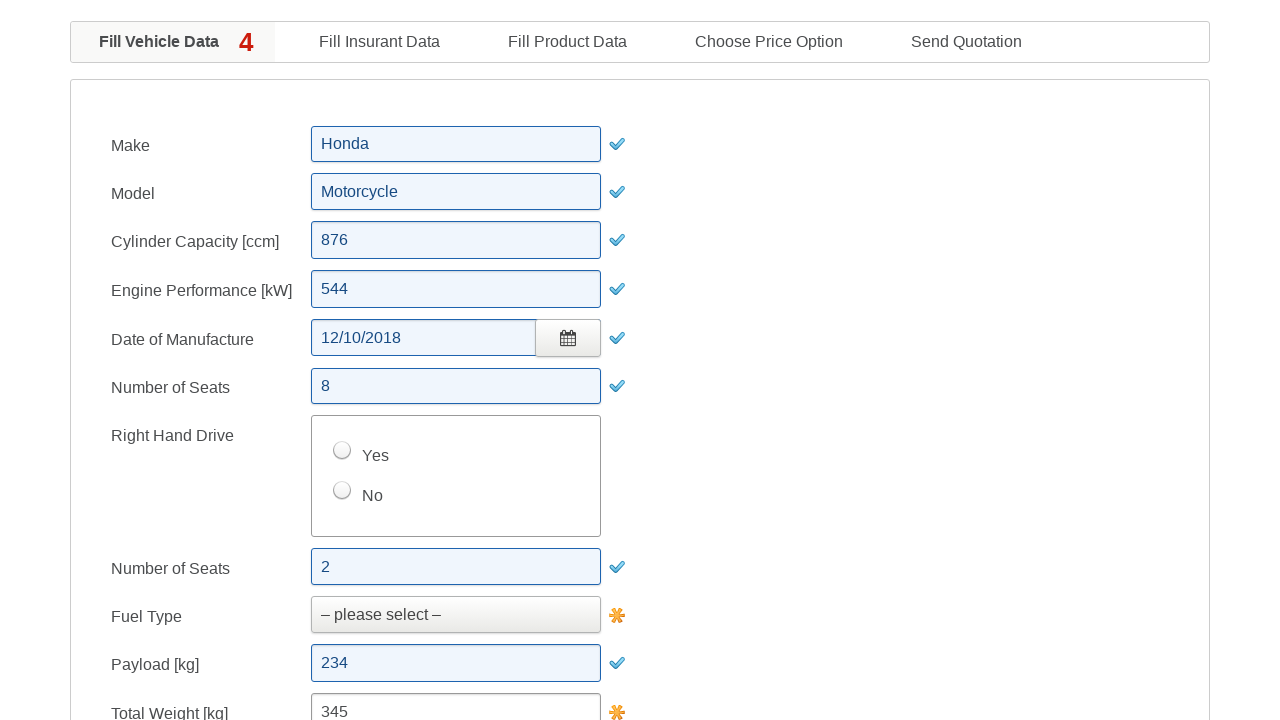

Selected fuel type: Petrol on #fuel
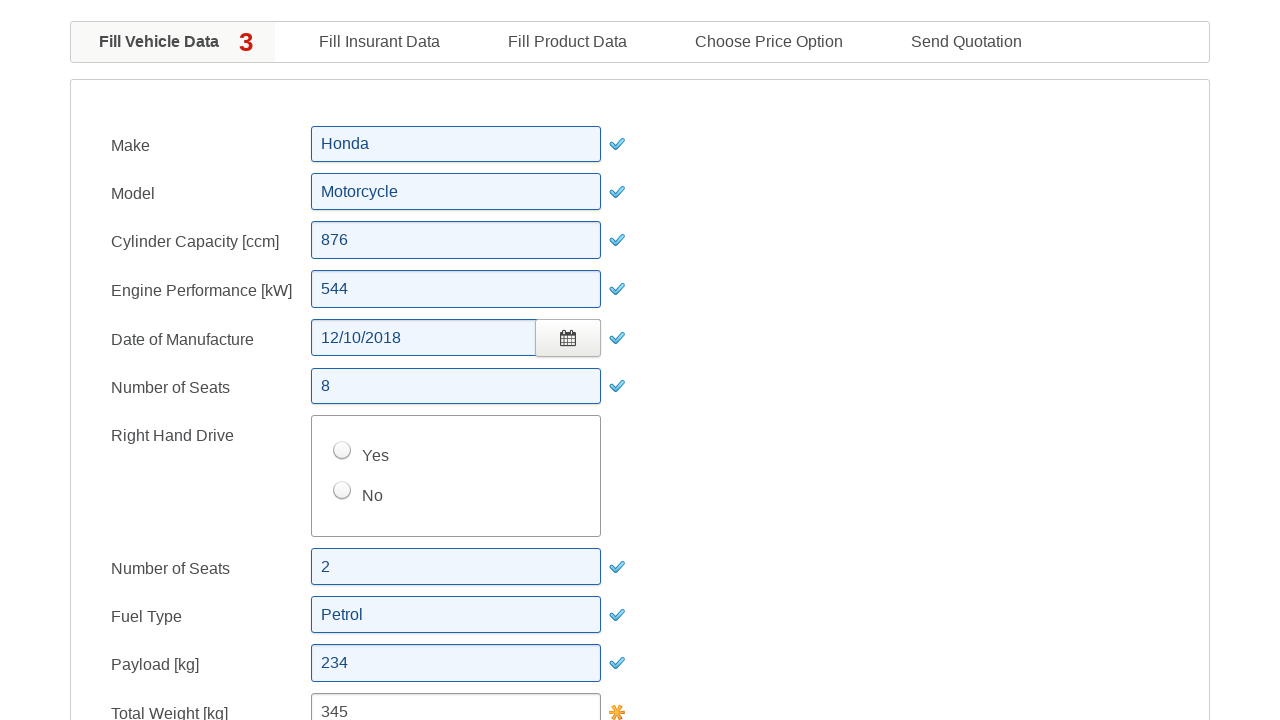

Entered list price: 34556 on #listprice
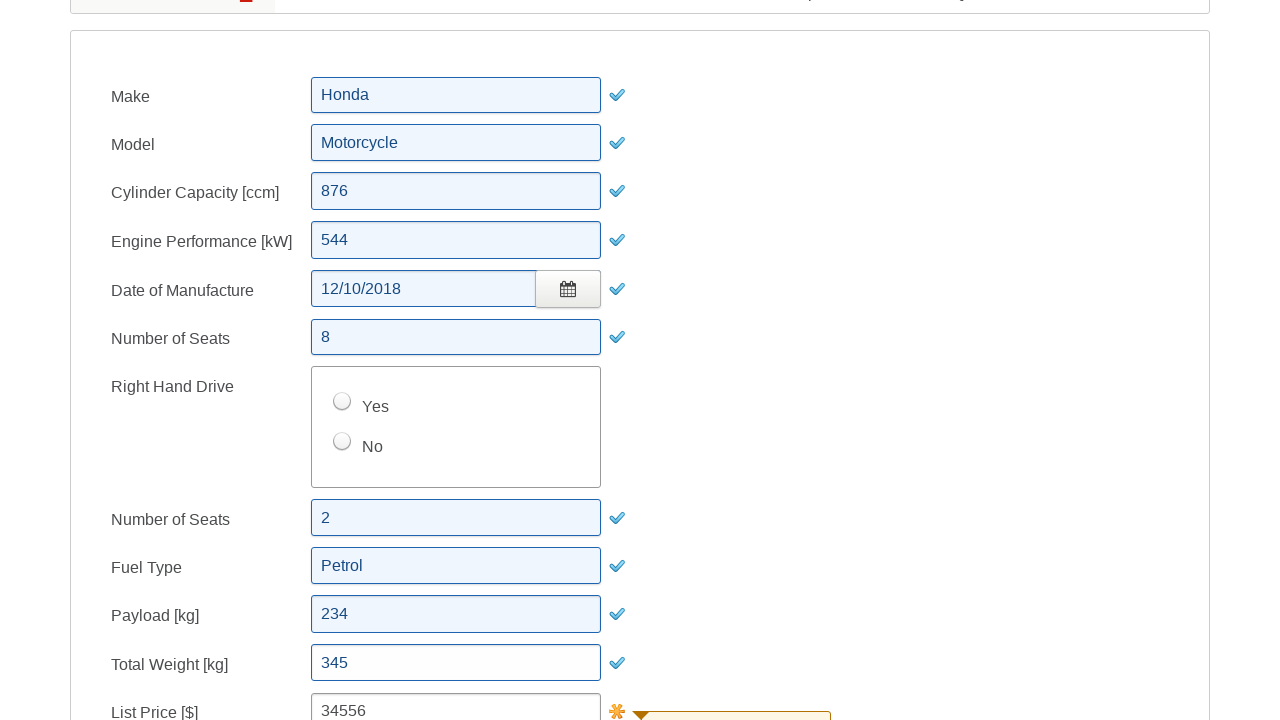

Entered annual mileage: 26349 on #annualmileage
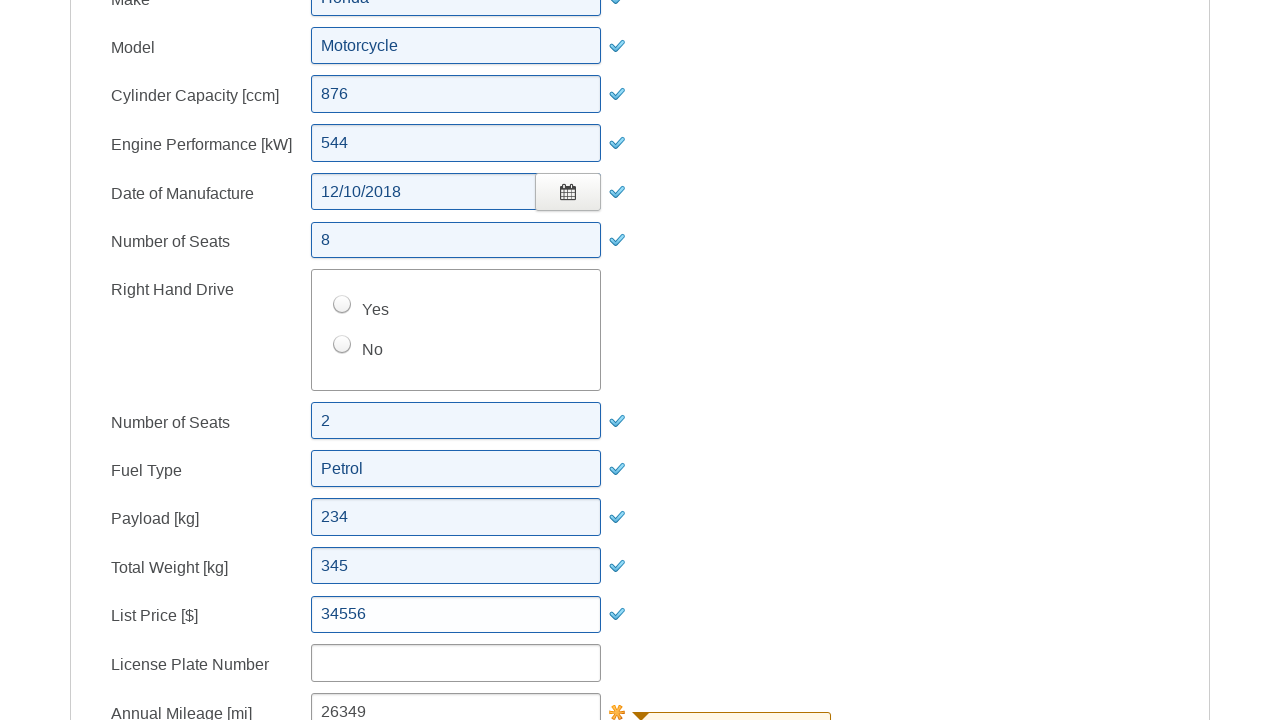

Clicked Next button to proceed to Insurant Data at (359, 477) on #nextenterinsurantdata
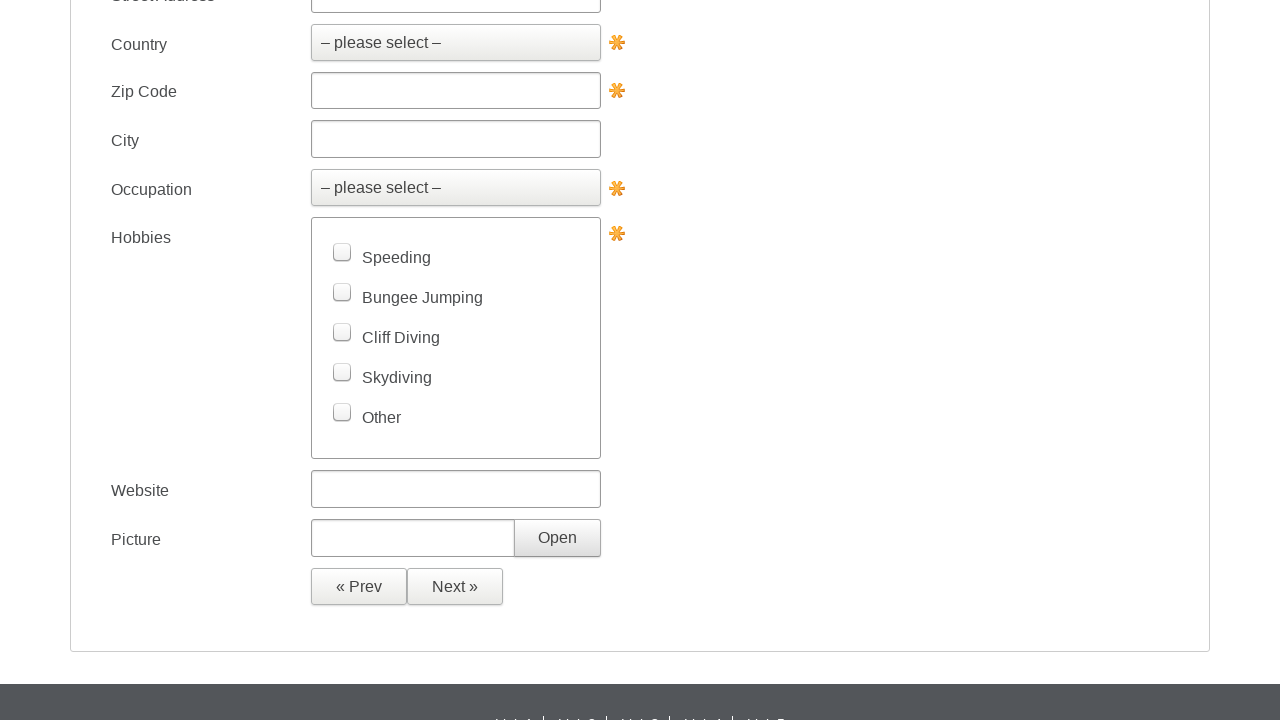

Insurant Data page loaded
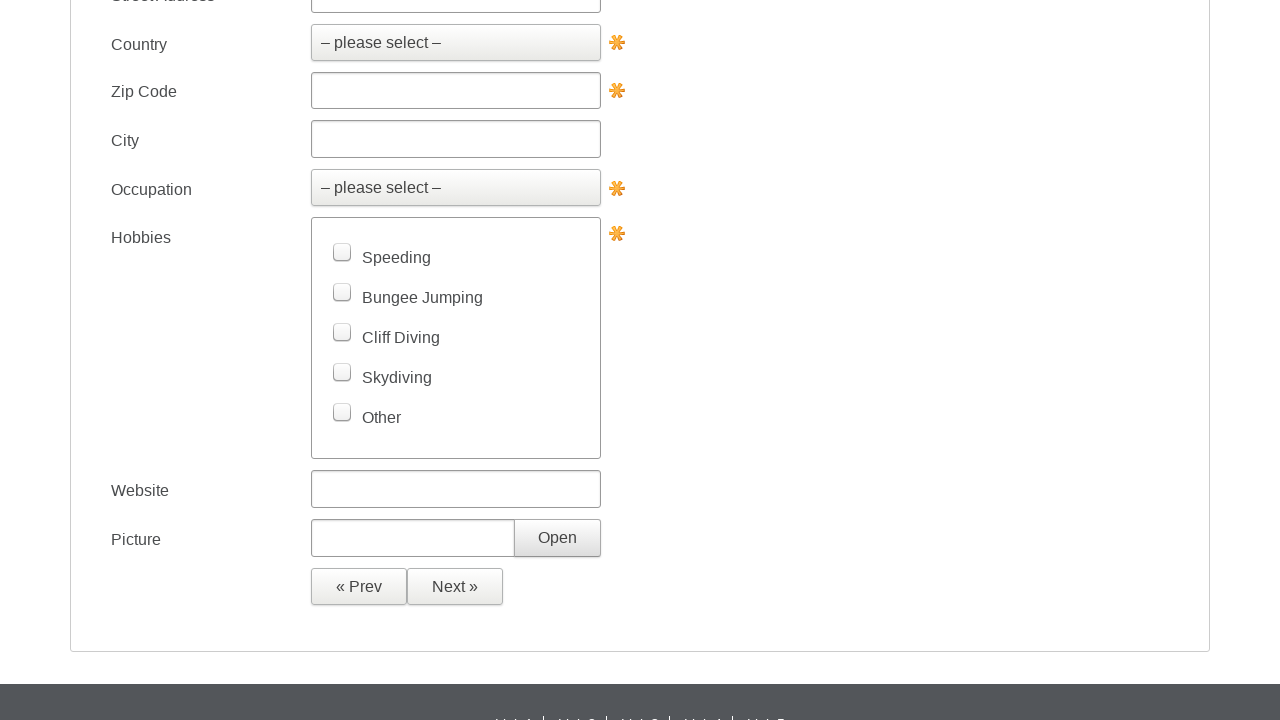

Entered first name: Simlat on #firstname
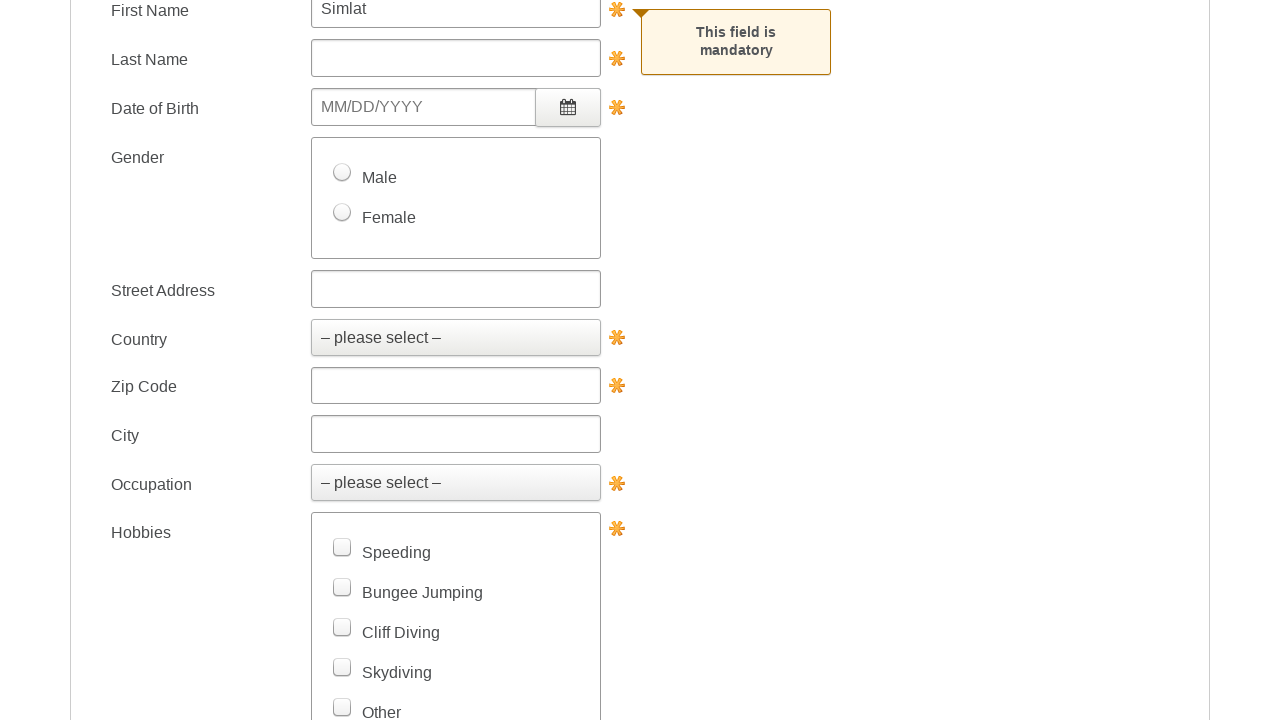

Entered last name: siripul on #lastname
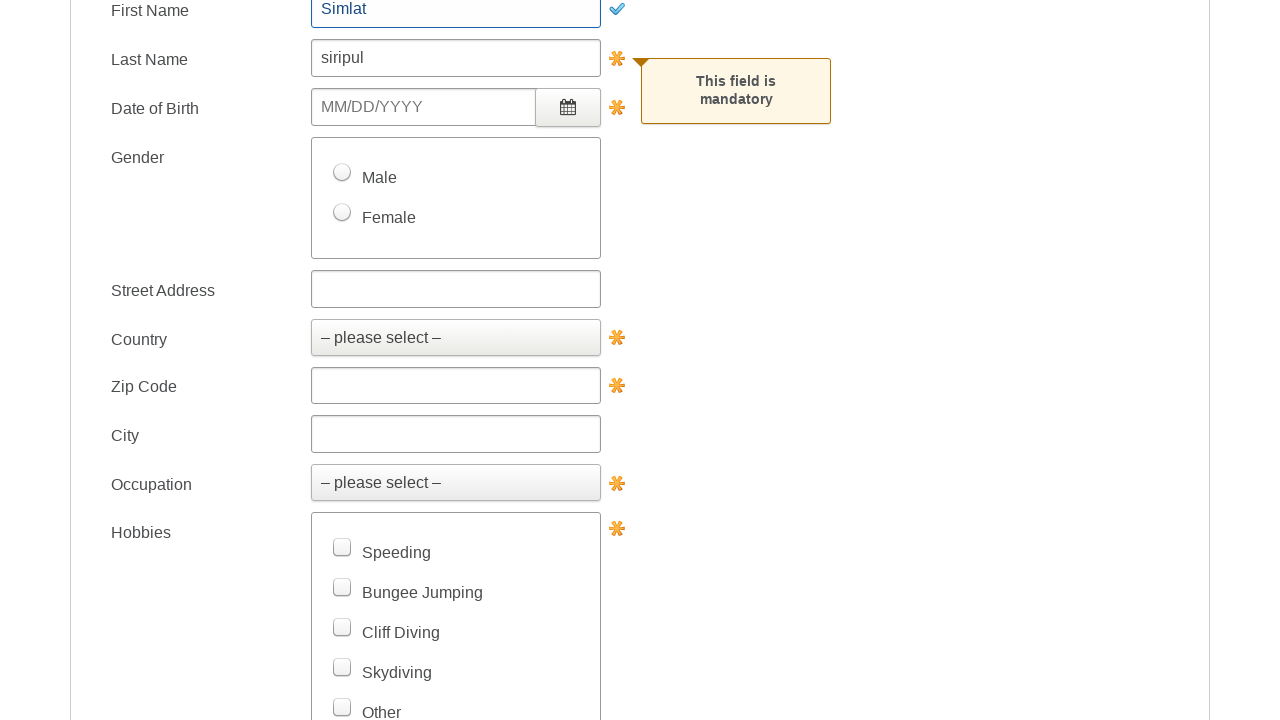

Entered date of birth: 10/18/1984 on #birthdate
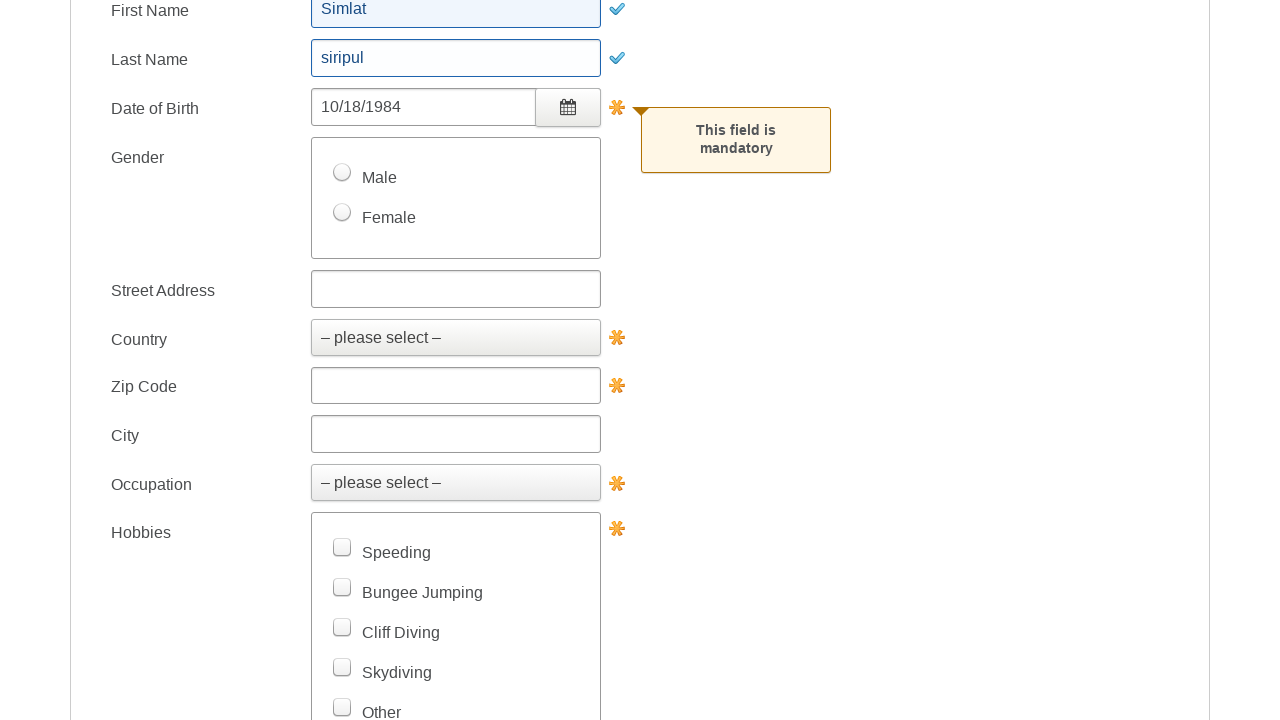

Selected gender: Female at (342, 212) on xpath=//input[@id='genderfemale']/following-sibling::span
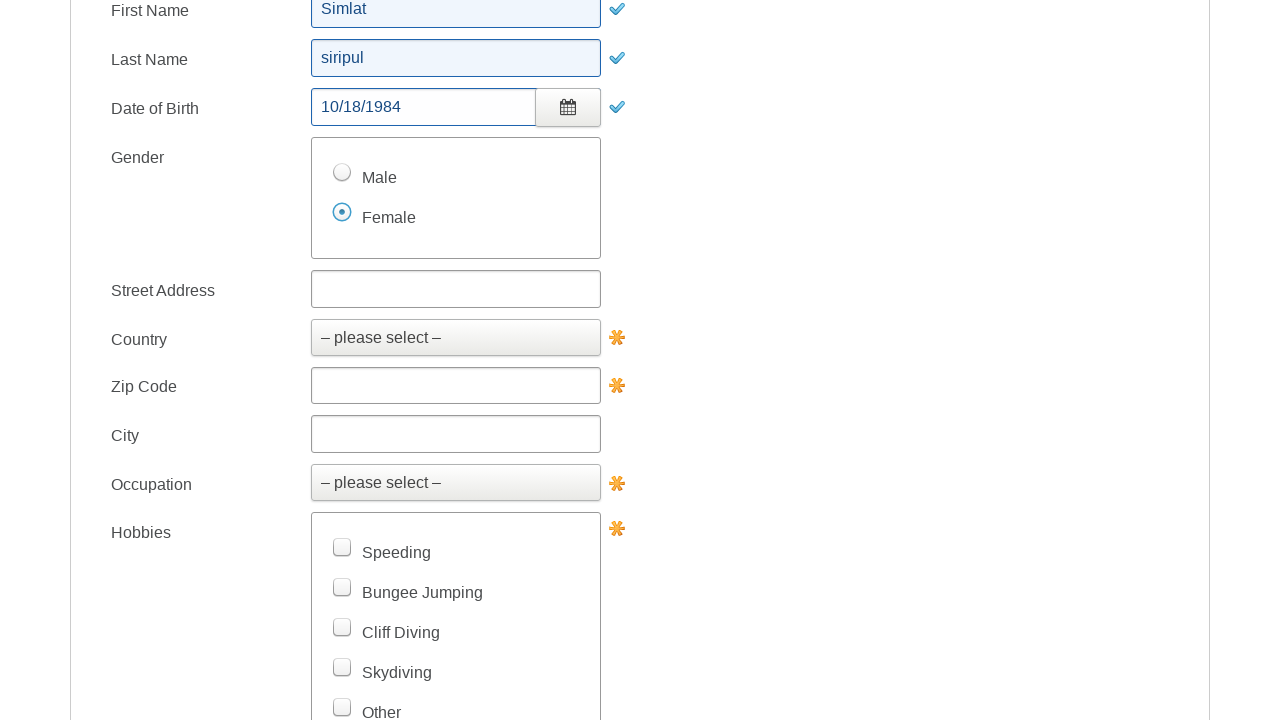

Selected country: Armenia on #country
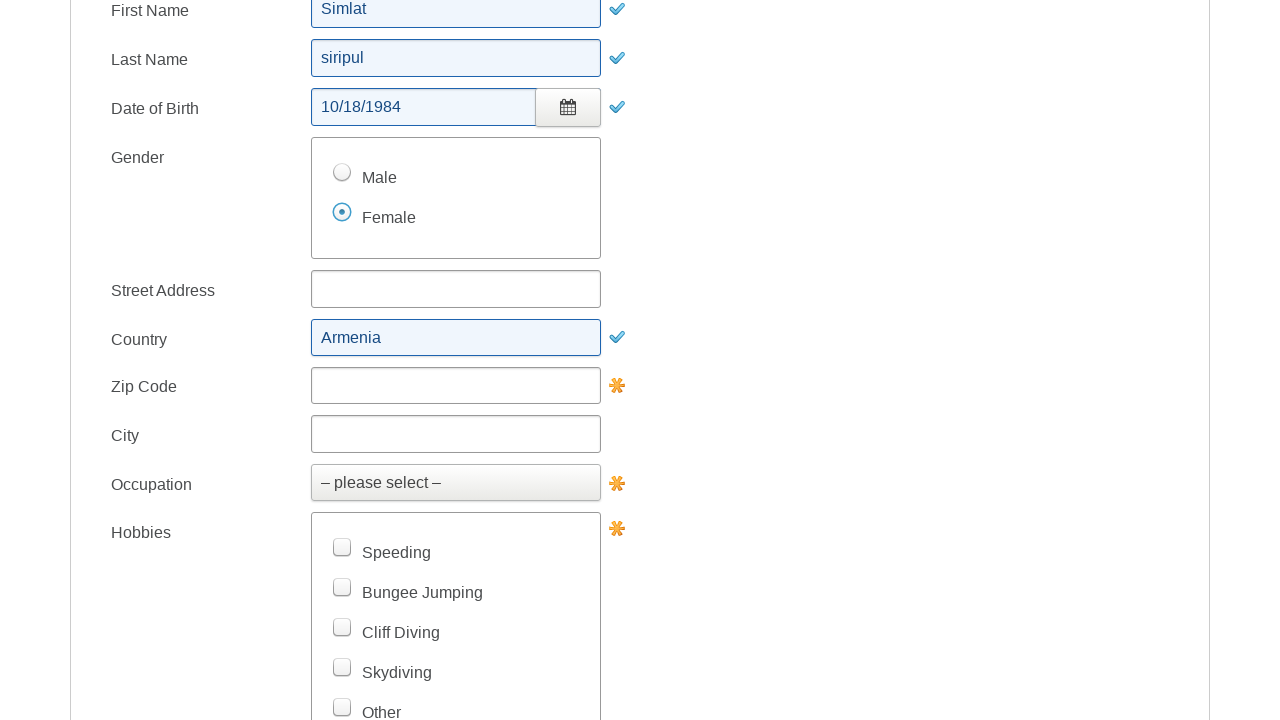

Entered zipcode: 123456 on #zipcode
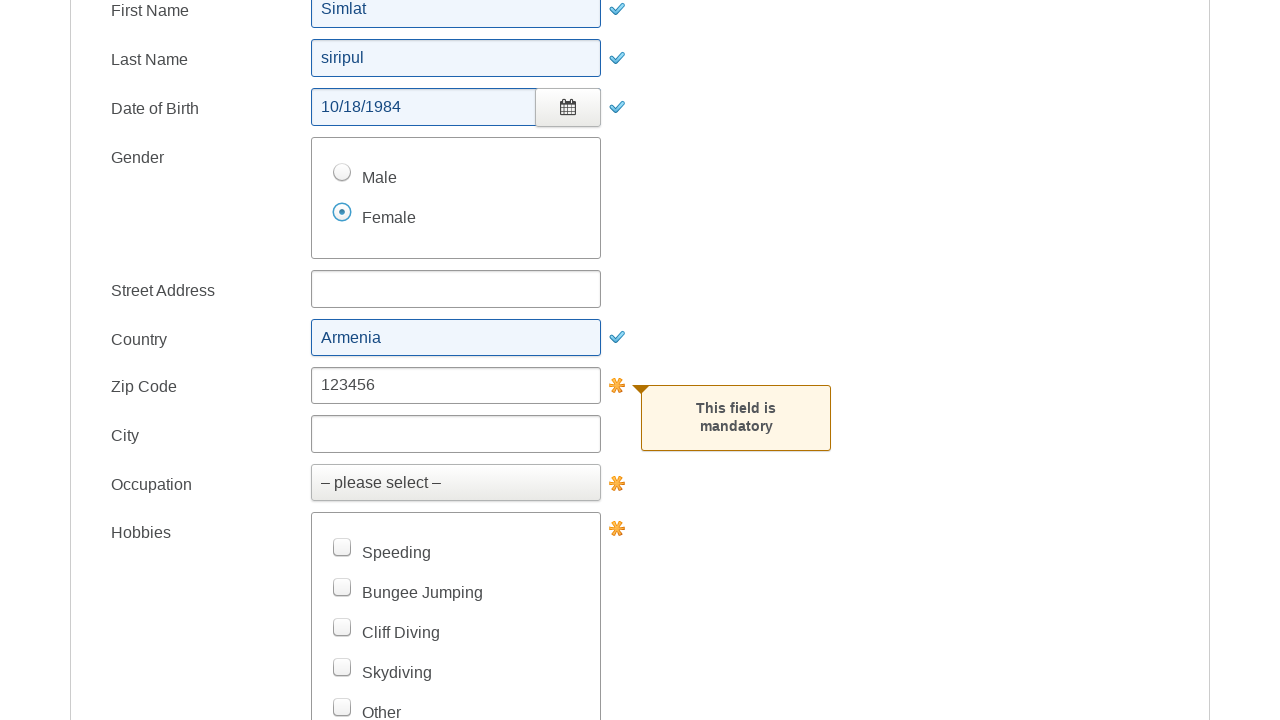

Selected occupation: Selfemployed on #occupation
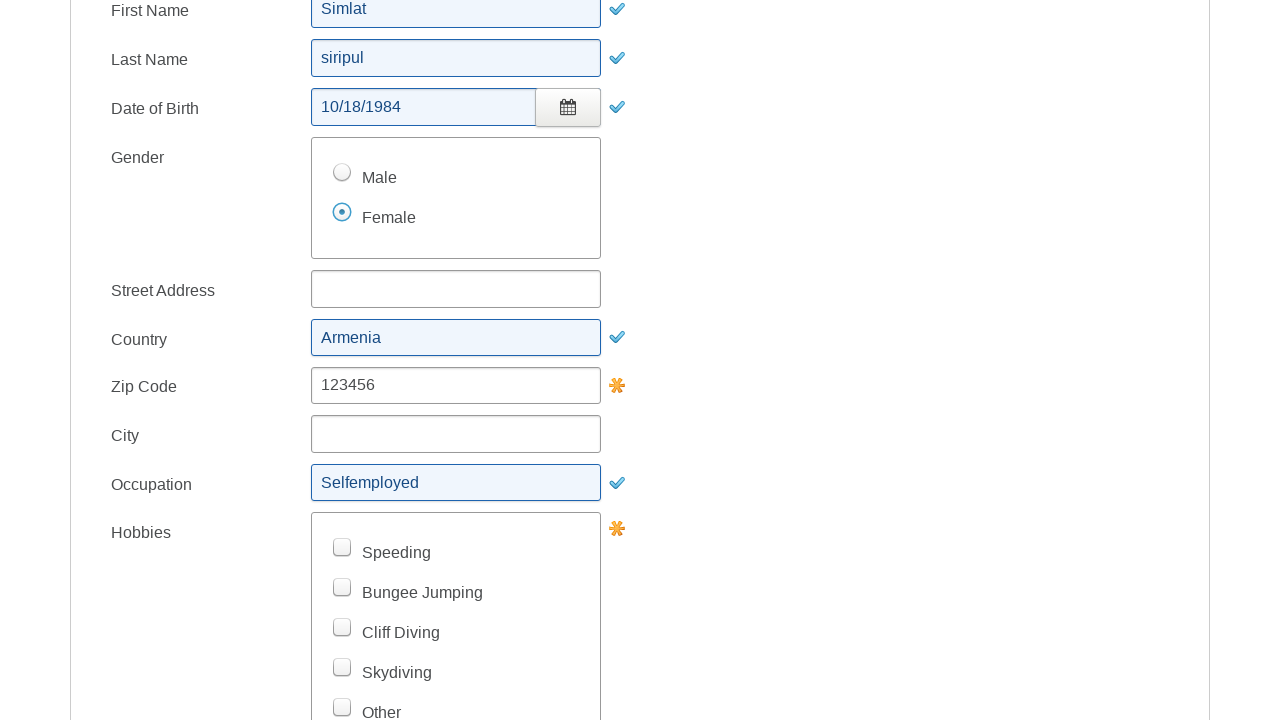

Selected hobby: Skydiving at (342, 667) on xpath=//input[@id='skydiving']/following-sibling::span
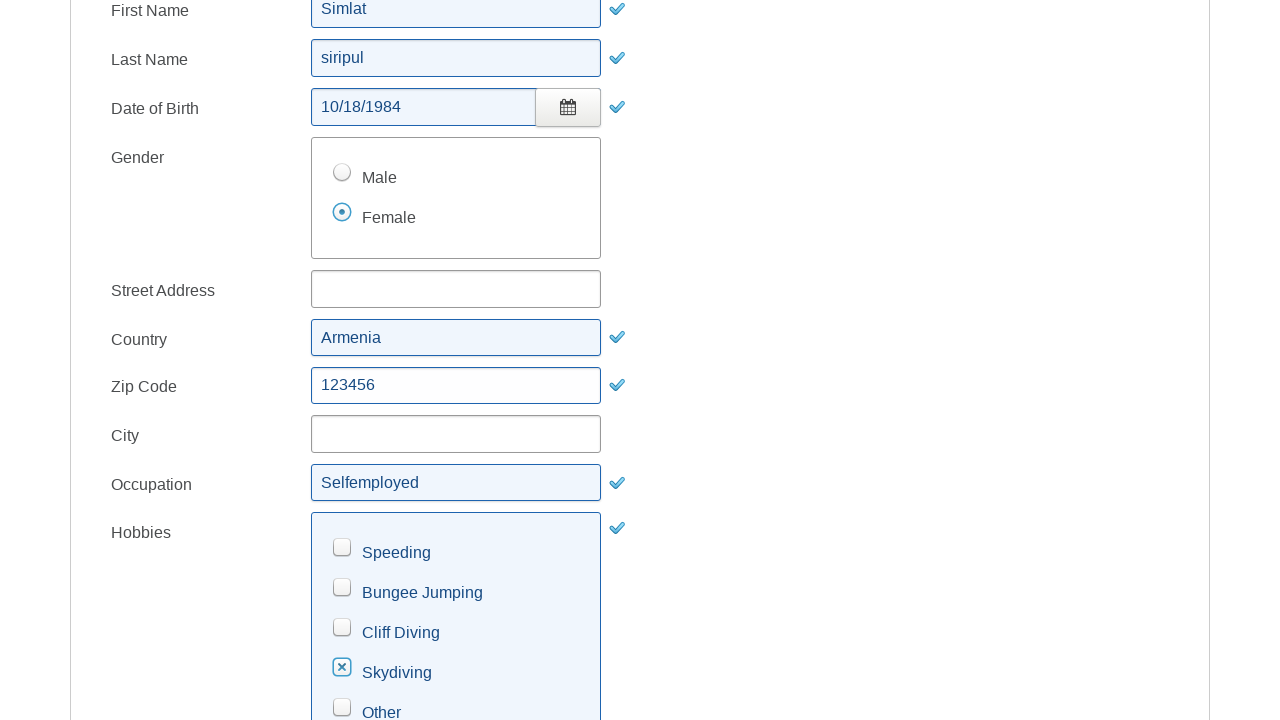

Selected hobby: Cliffdiving at (342, 627) on xpath=//input[@id='cliffdiving']/following-sibling::span
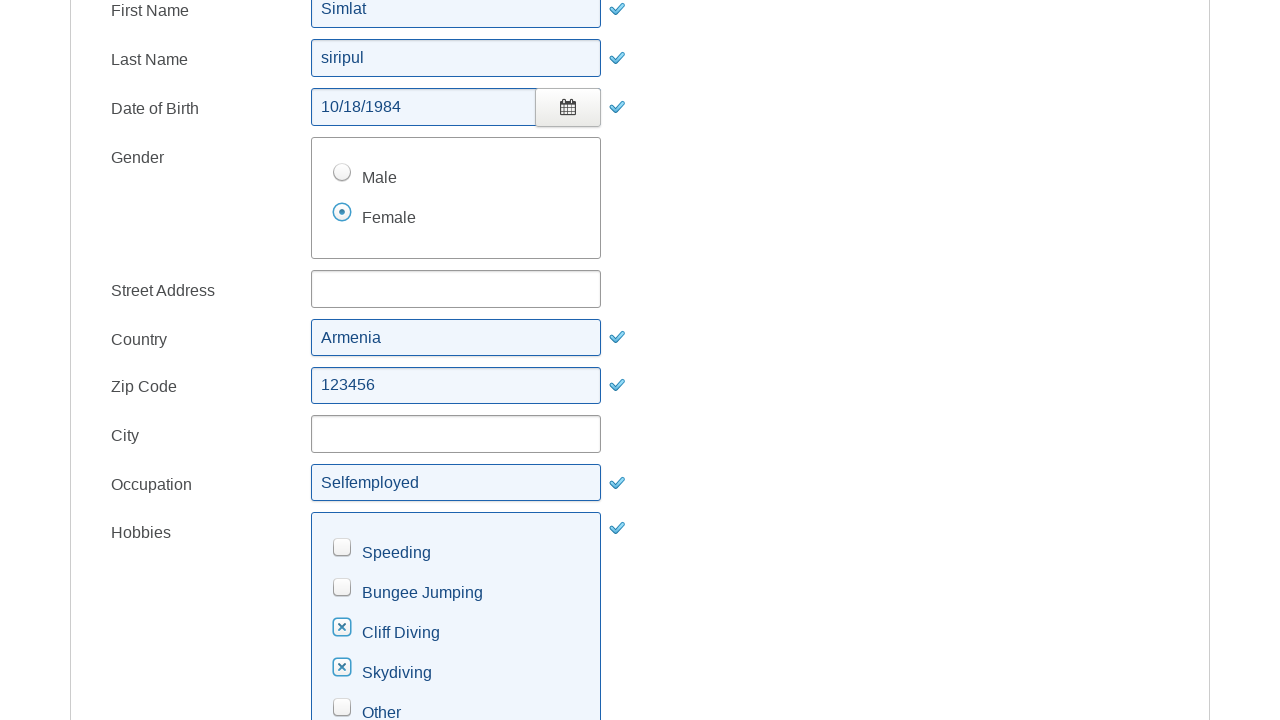

Selected hobby: Other at (342, 707) on xpath=//input[@id='other']/following-sibling::span
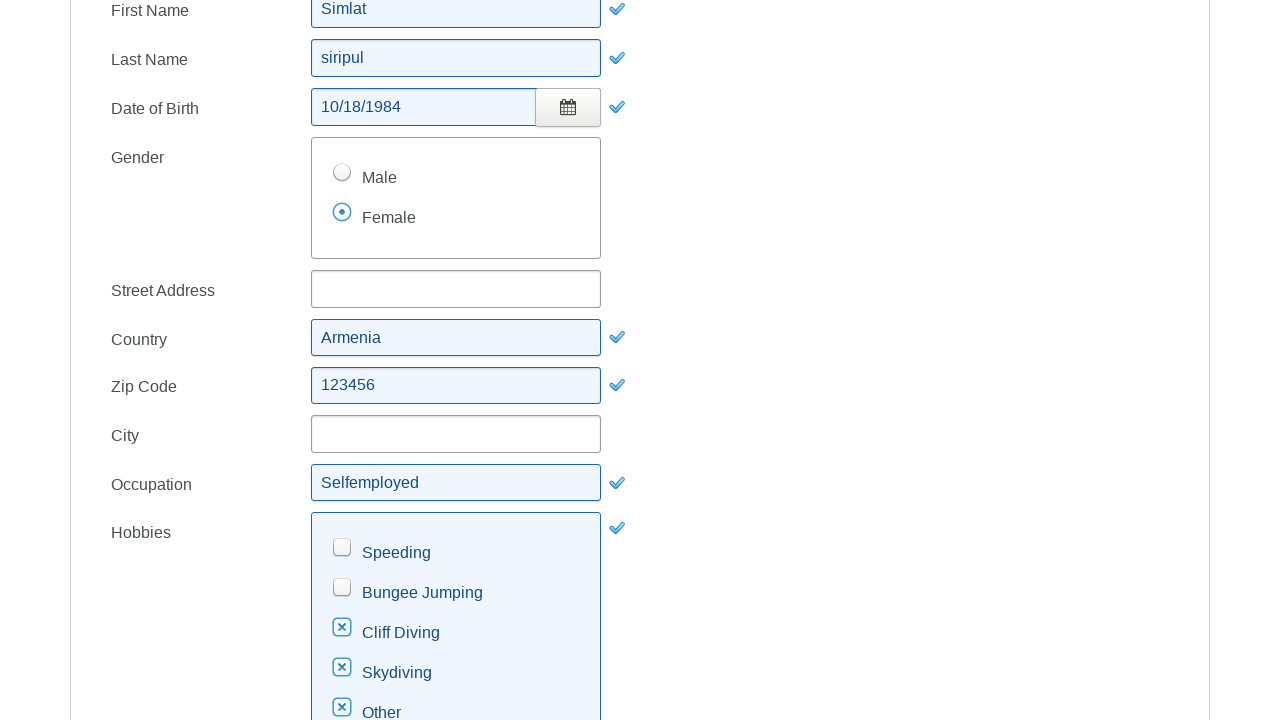

Clicked Next button to proceed to Product Data at (455, 477) on #nextenterproductdata
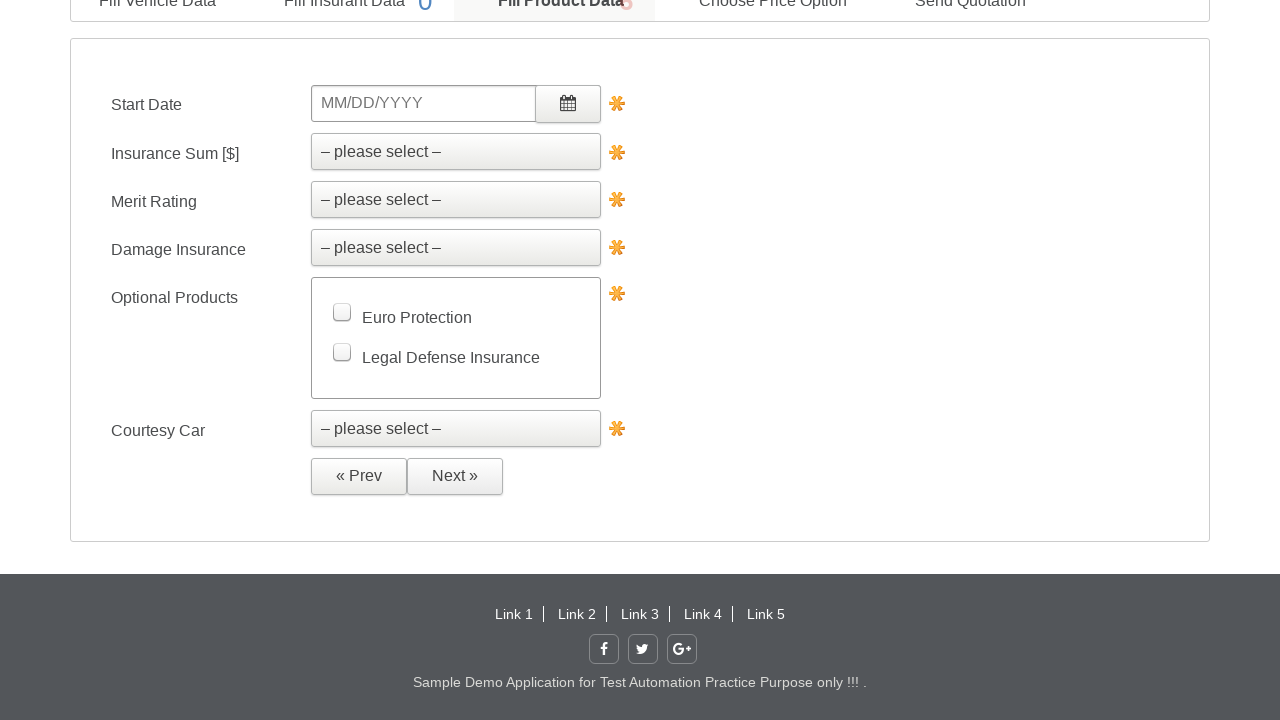

Product Data page loaded
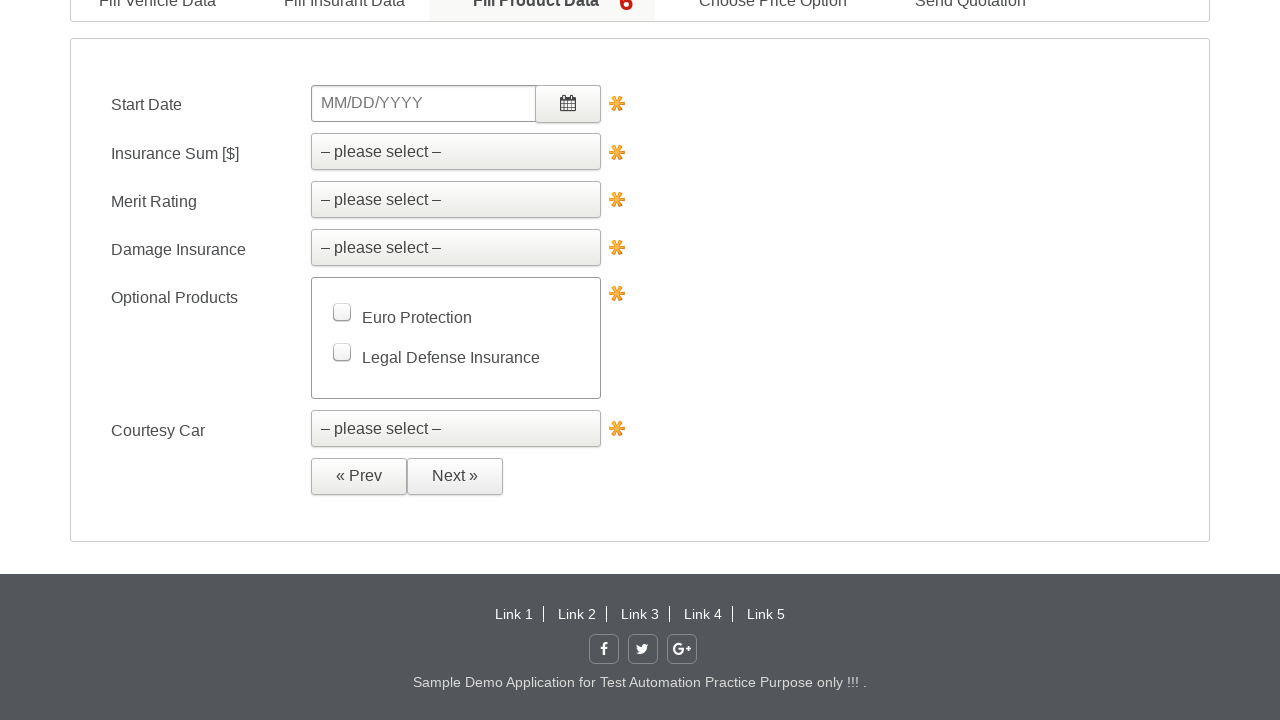

Entered start date: 02/29/2020 on #startdate
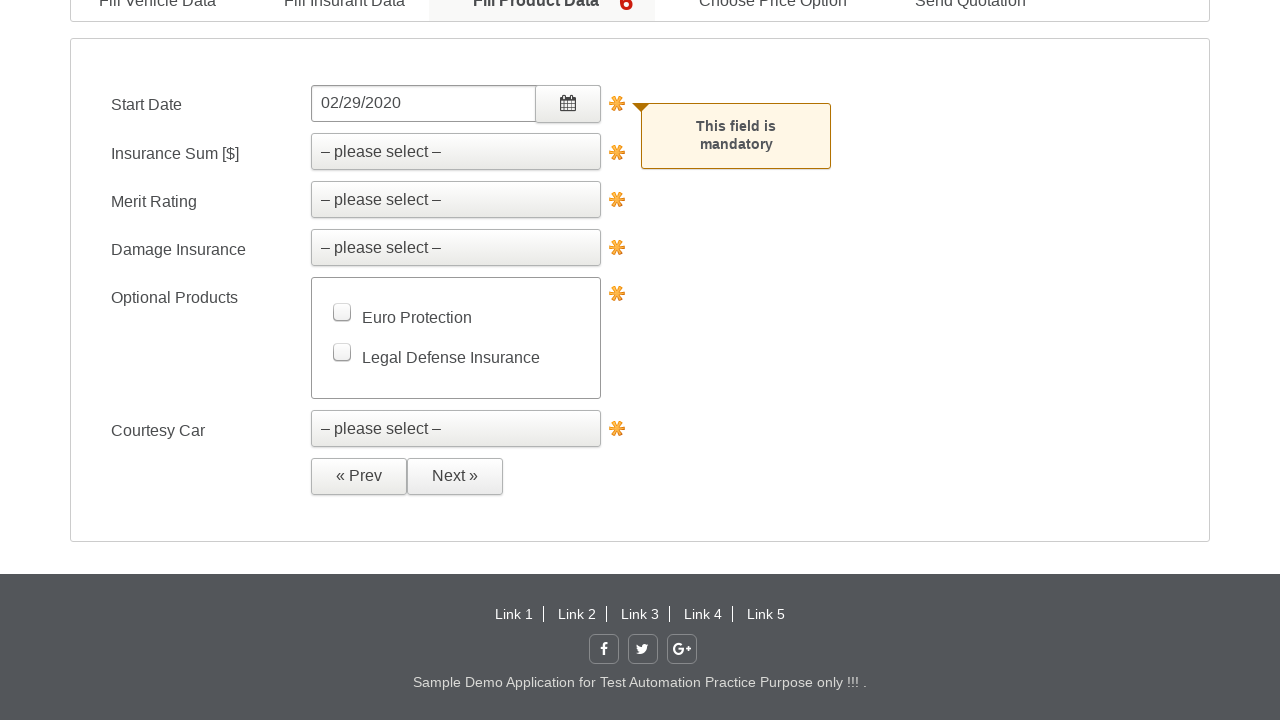

Selected insurance sum: 20000000 on #insurancesum
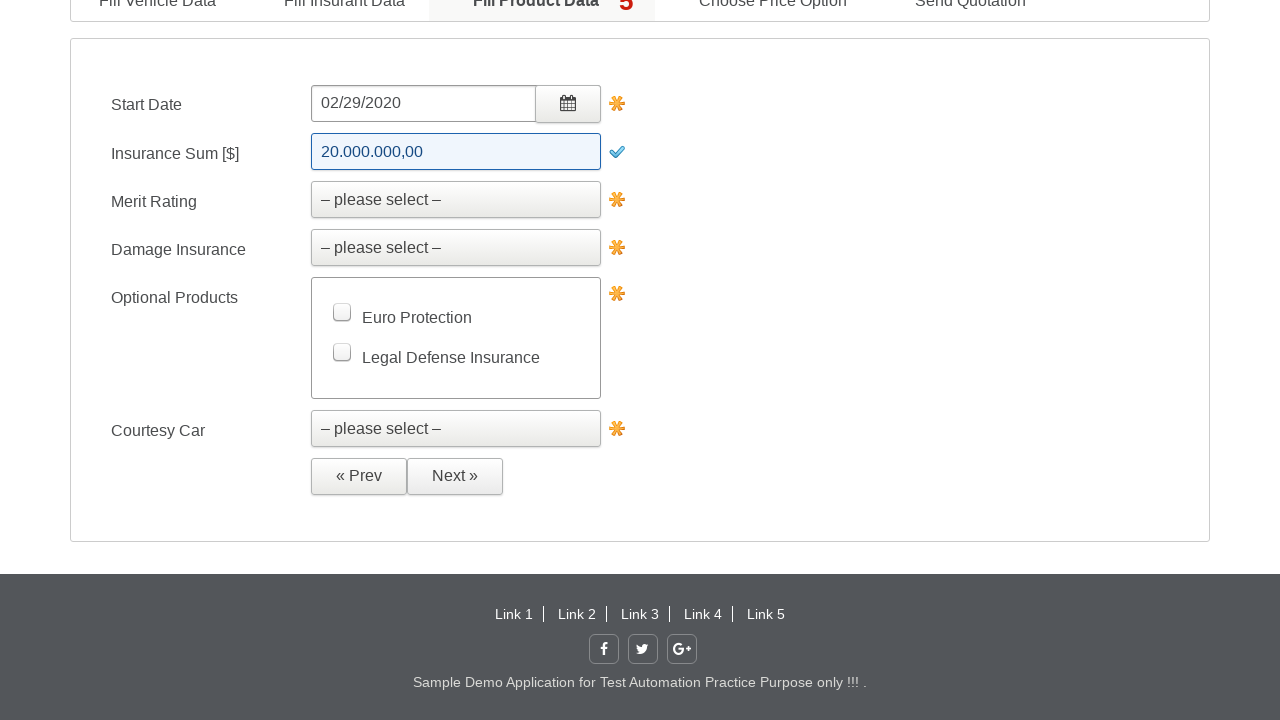

Selected merit rating: Bonus 9 on #meritrating
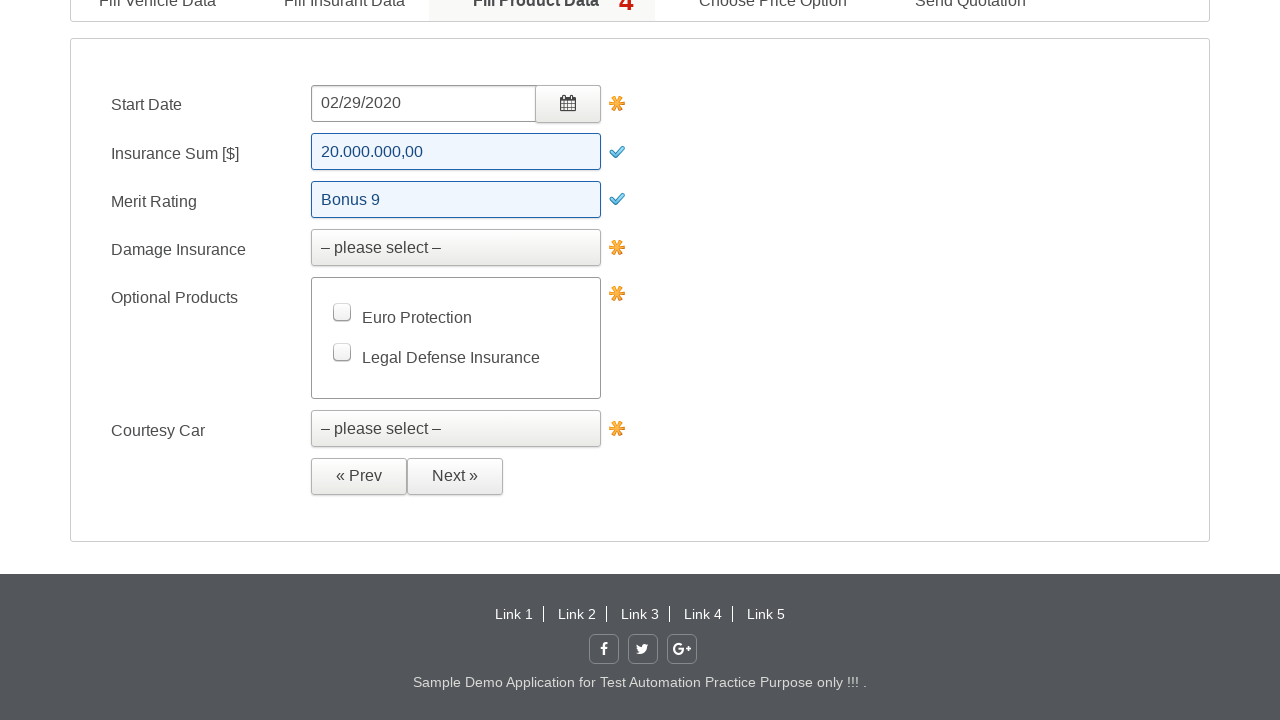

Selected damage insurance: Full Coverage on #damageinsurance
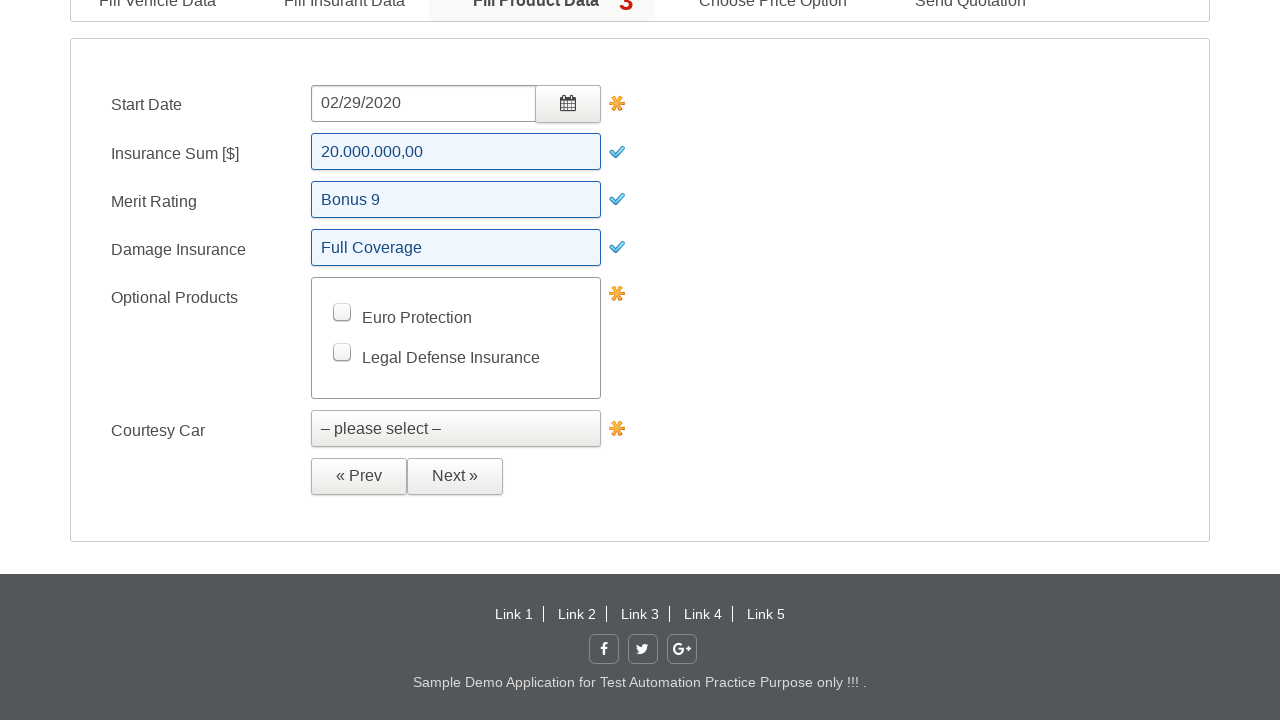

Selected optional product: Euro Protection at (342, 312) on xpath=//input[@id='EuroProtection']/following-sibling::span
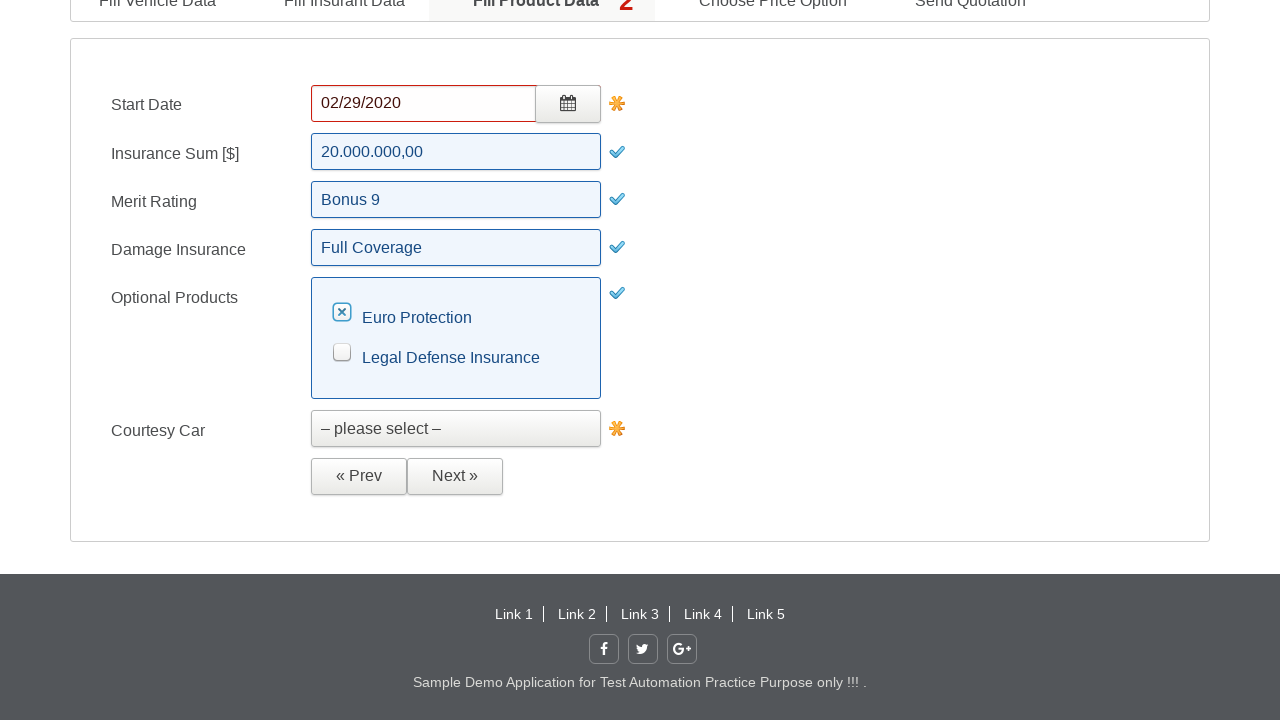

Selected courtesy car: Yes on #courtesycar
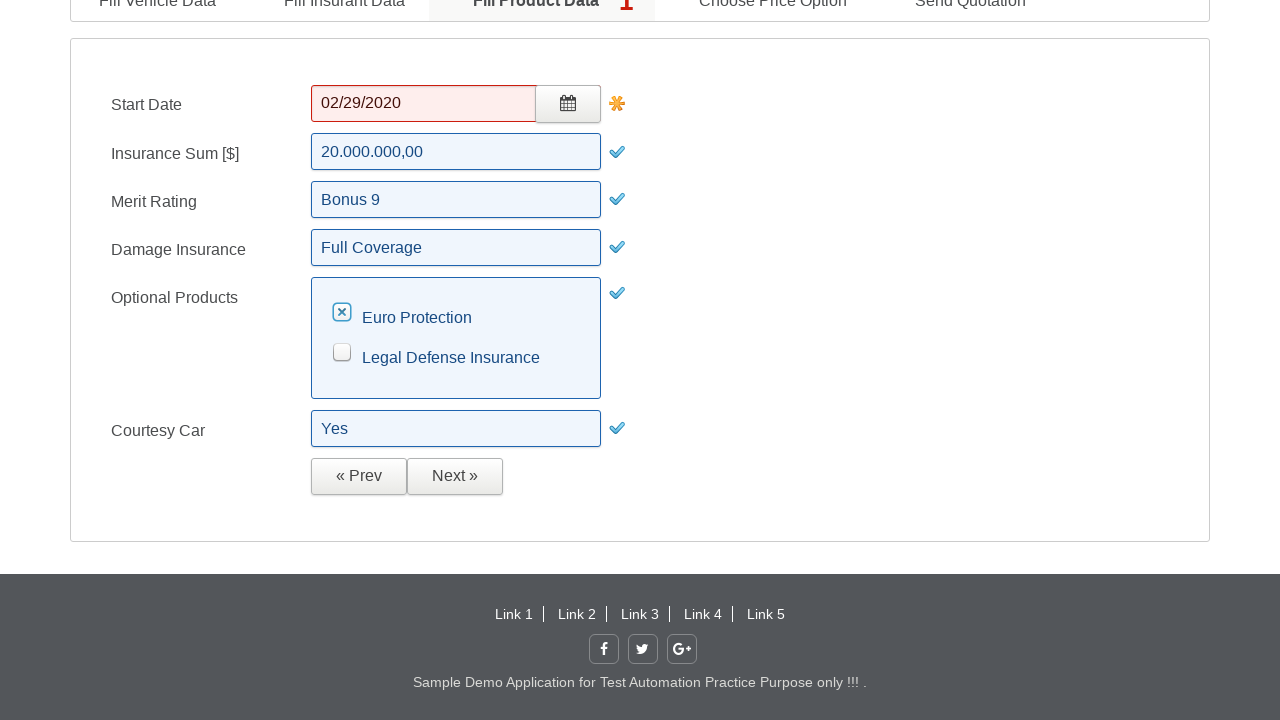

Clicked Next button to proceed to Price Option at (455, 476) on #nextselectpriceoption
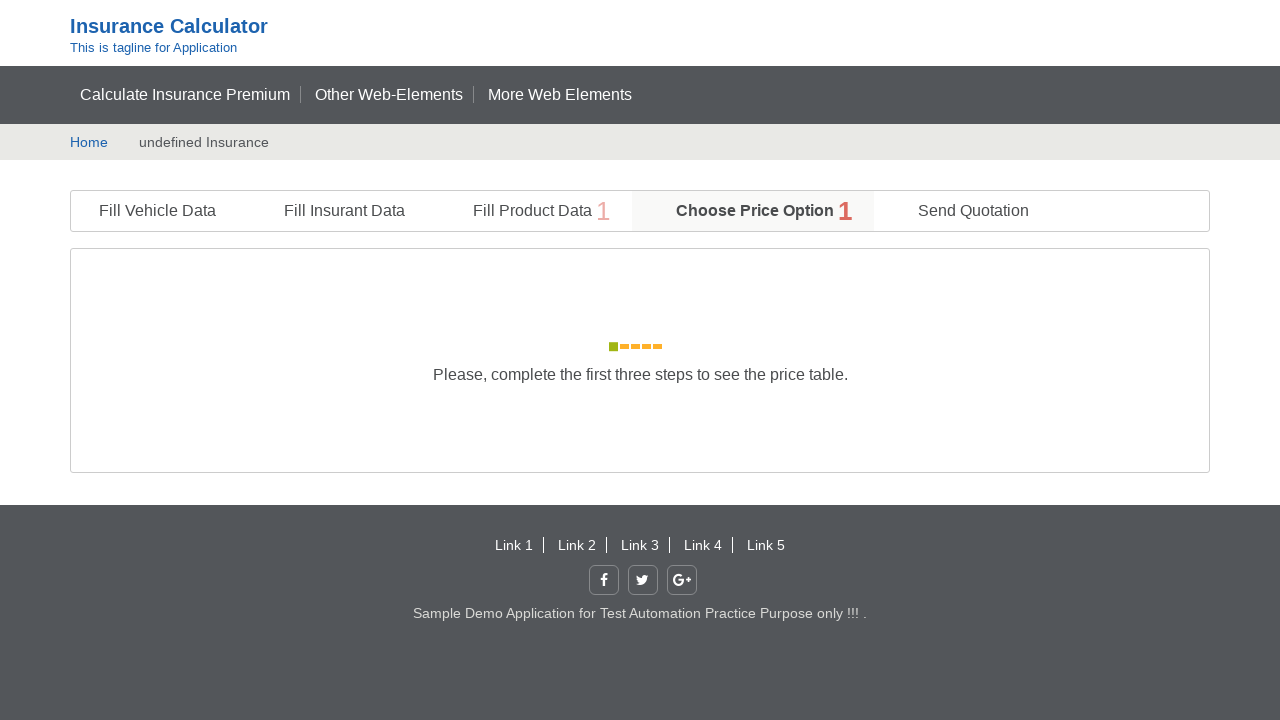

Waited for Price Option page to load
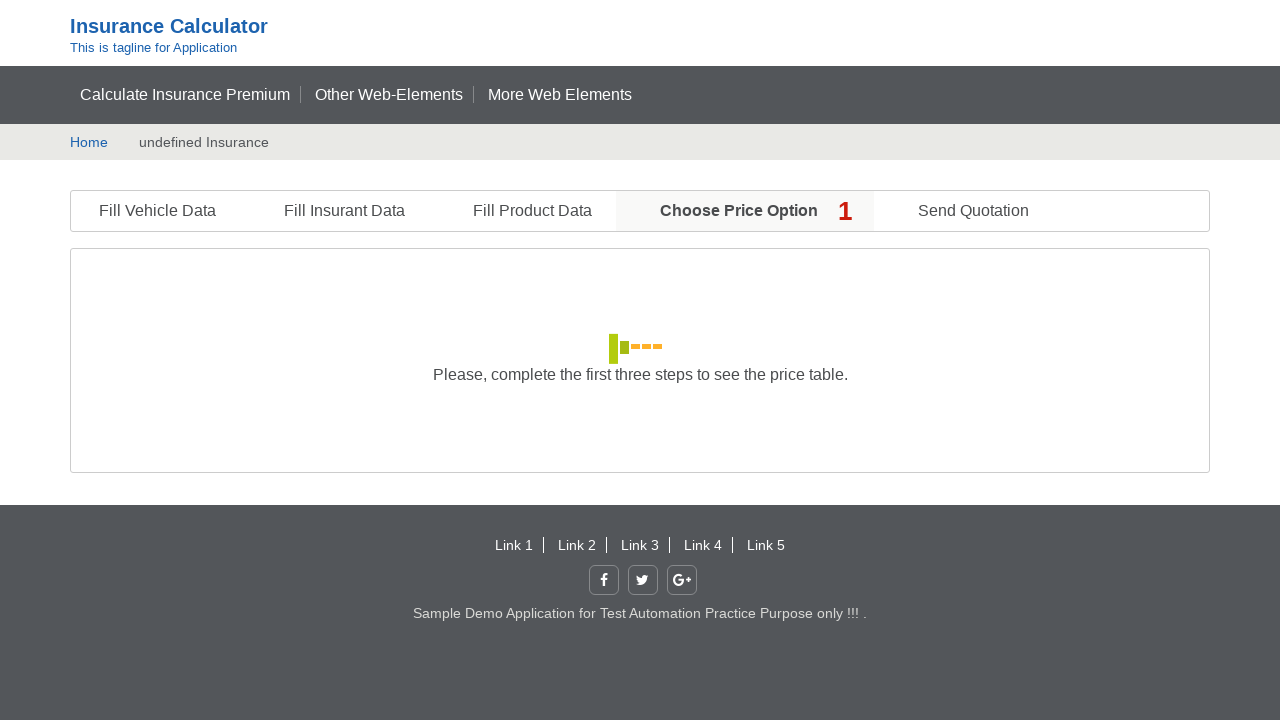

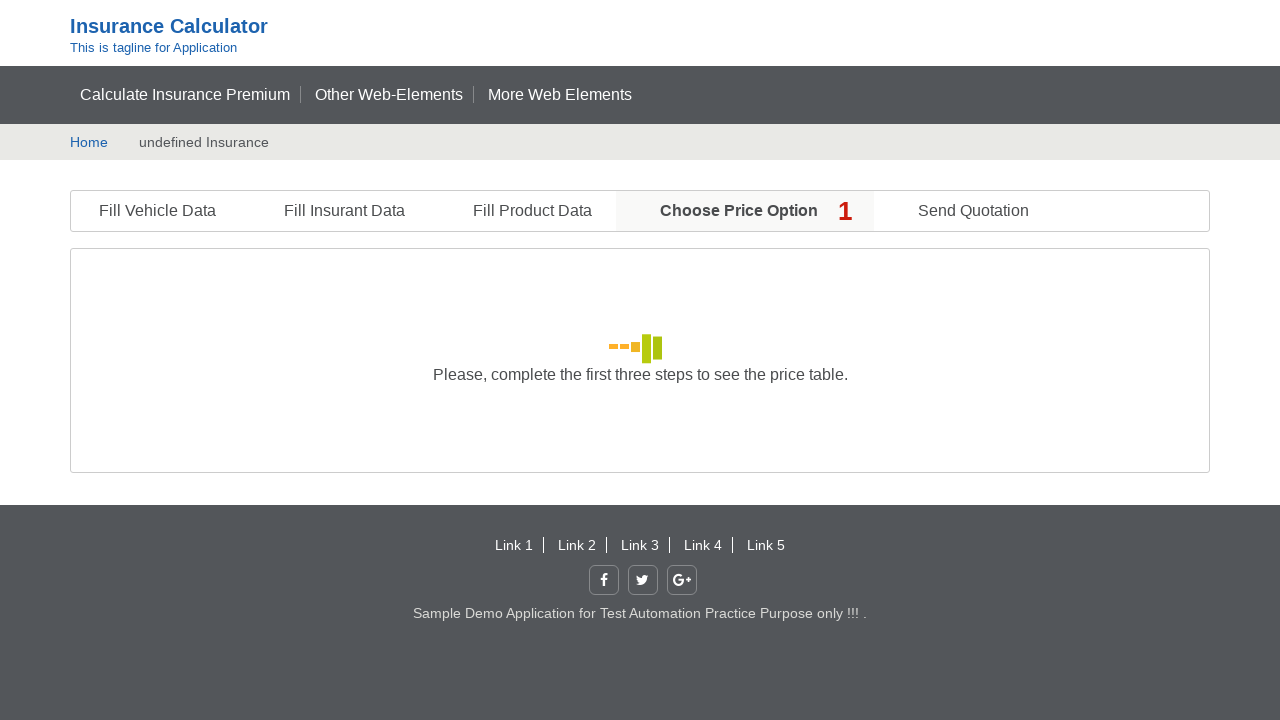